Tests window handling by clicking a link that opens new windows multiple times and switching between them

Starting URL: https://the-internet.herokuapp.com/windows

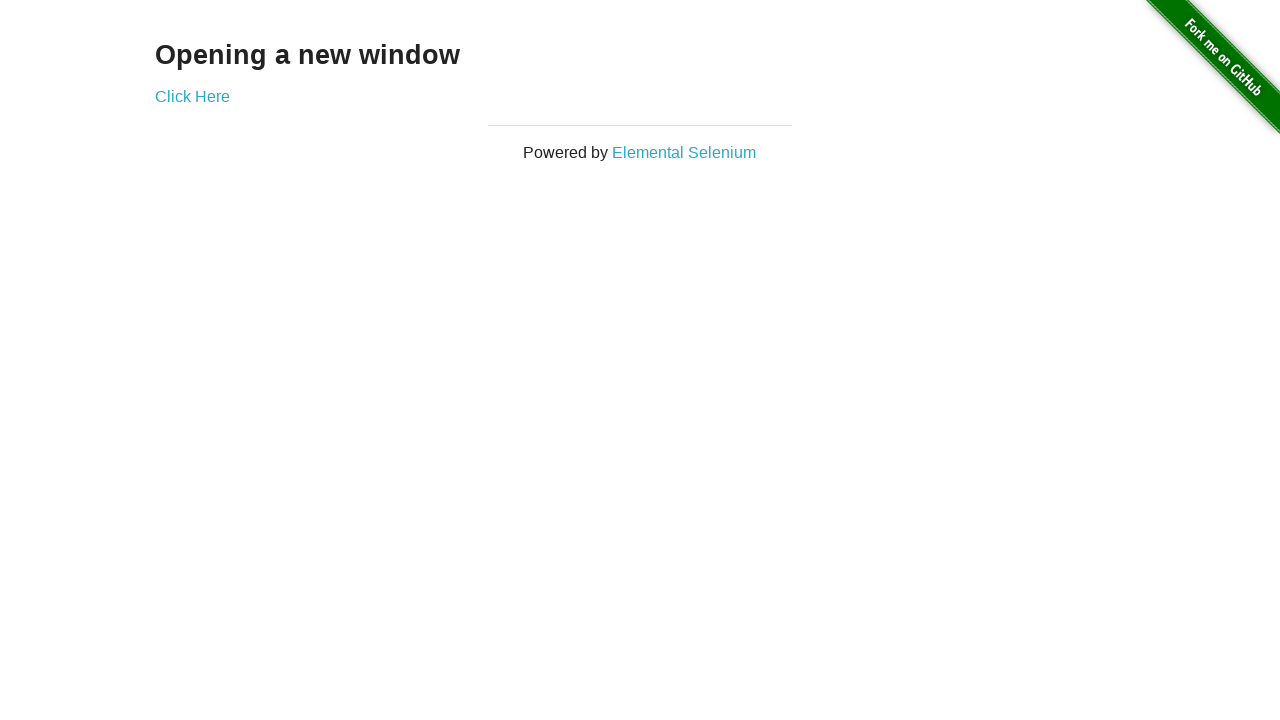

Navigated to https://the-internet.herokuapp.com/windows and stored initial page reference
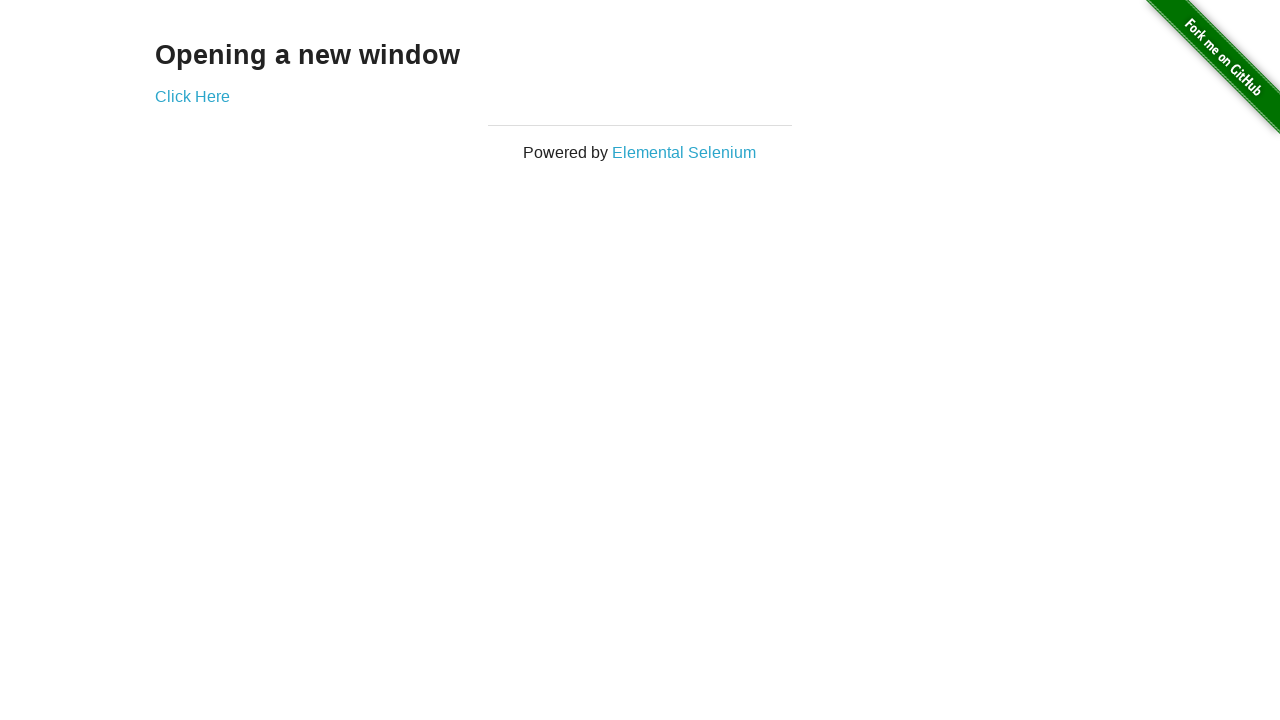

Clicked 'Click Here' link and opened first new window at (192, 96) on text=Click Here
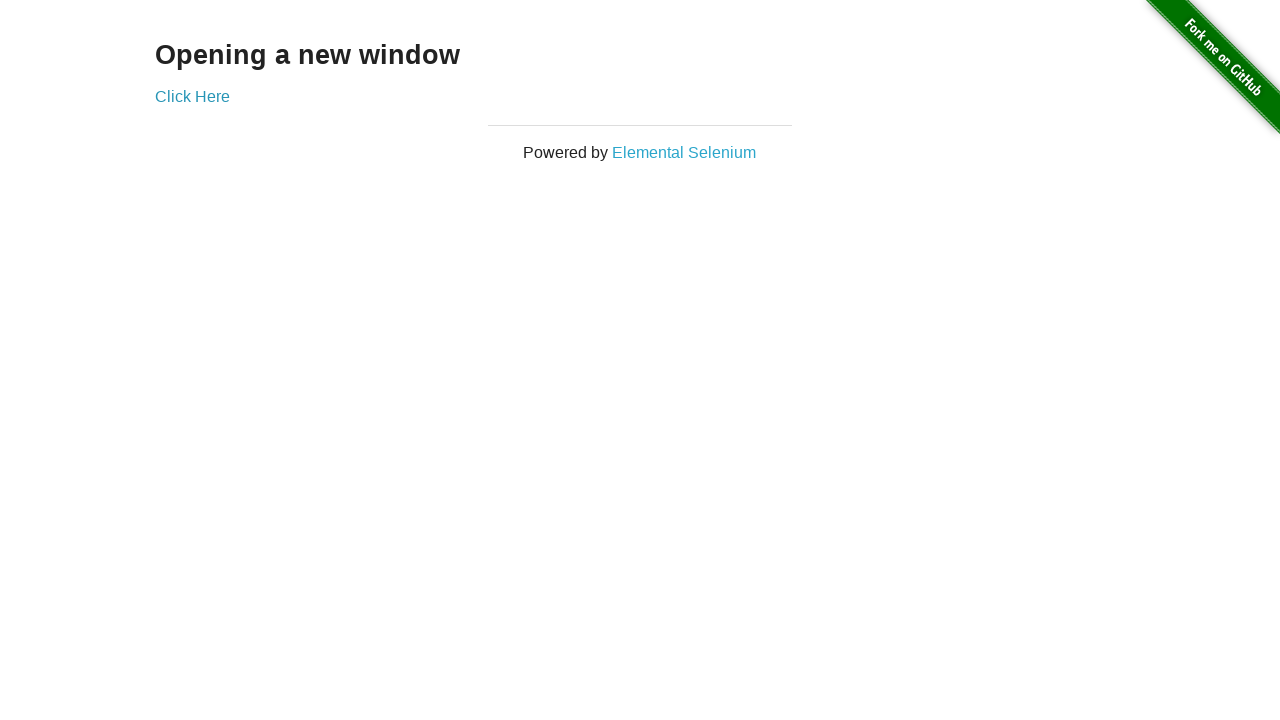

Closed the first opened window
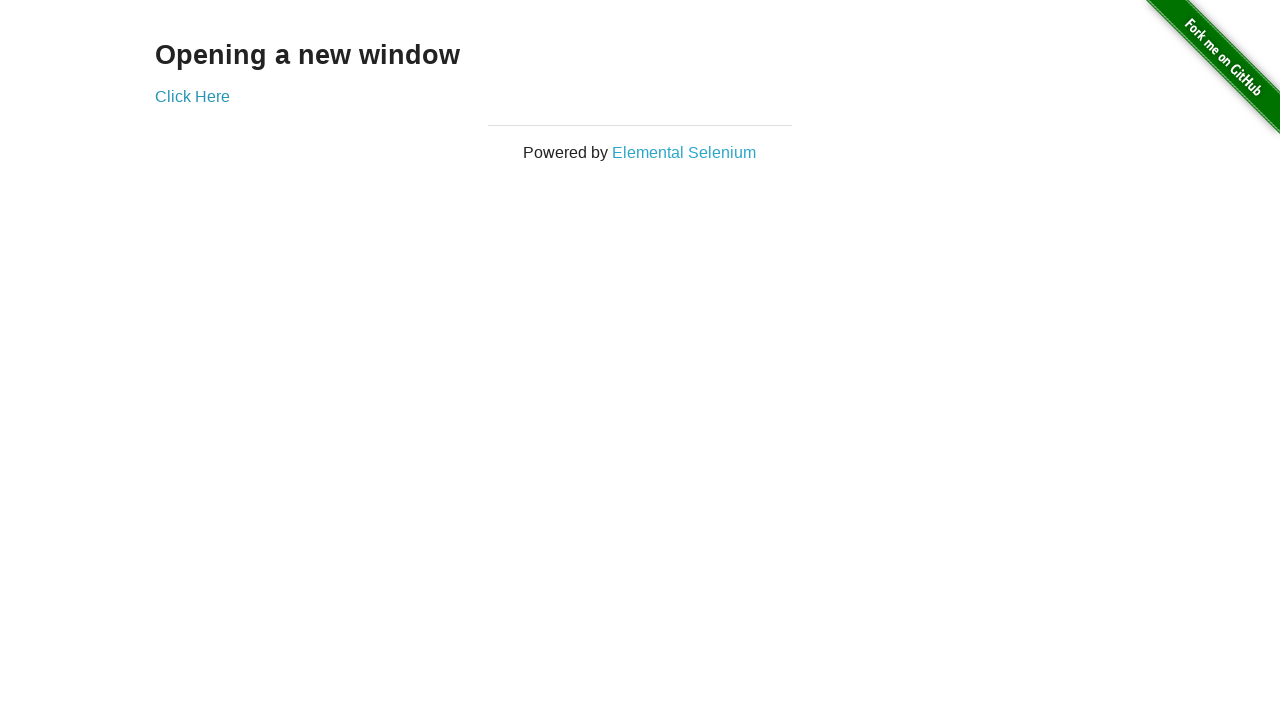

Clicked 'Click Here' link and opened new window (iteration 1) at (192, 96) on text=Click Here
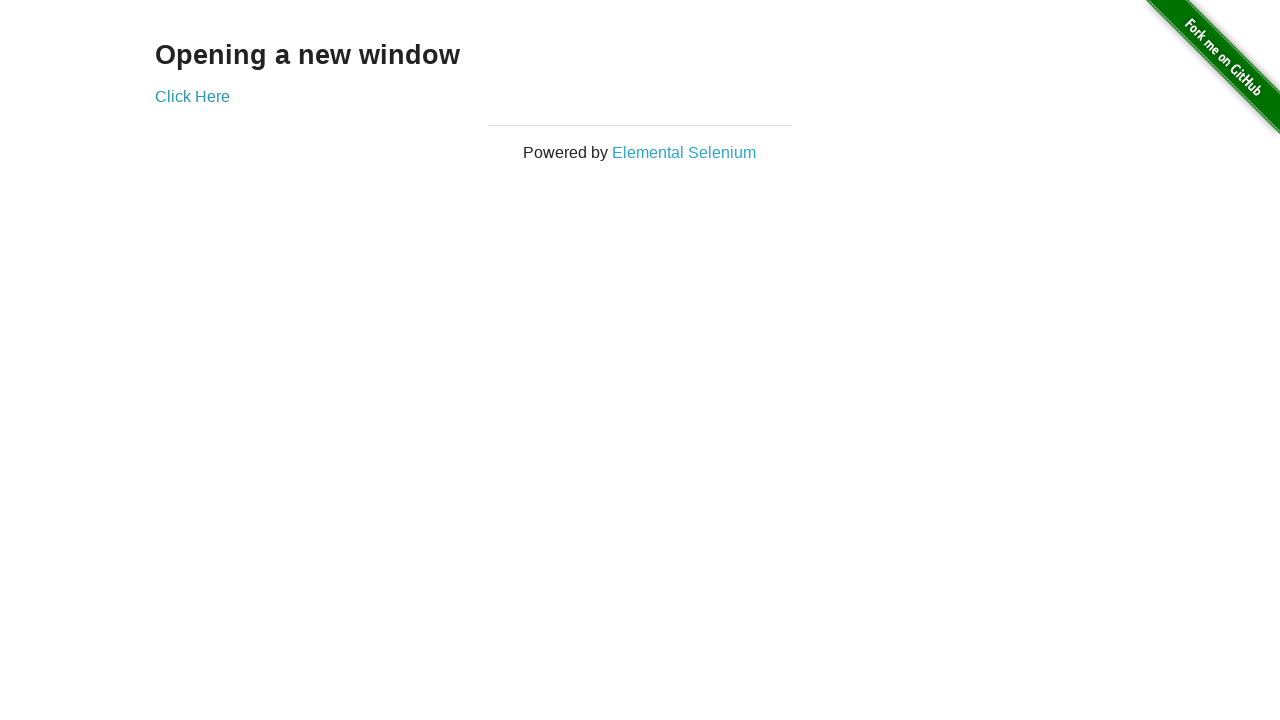

Closed the window from iteration 1
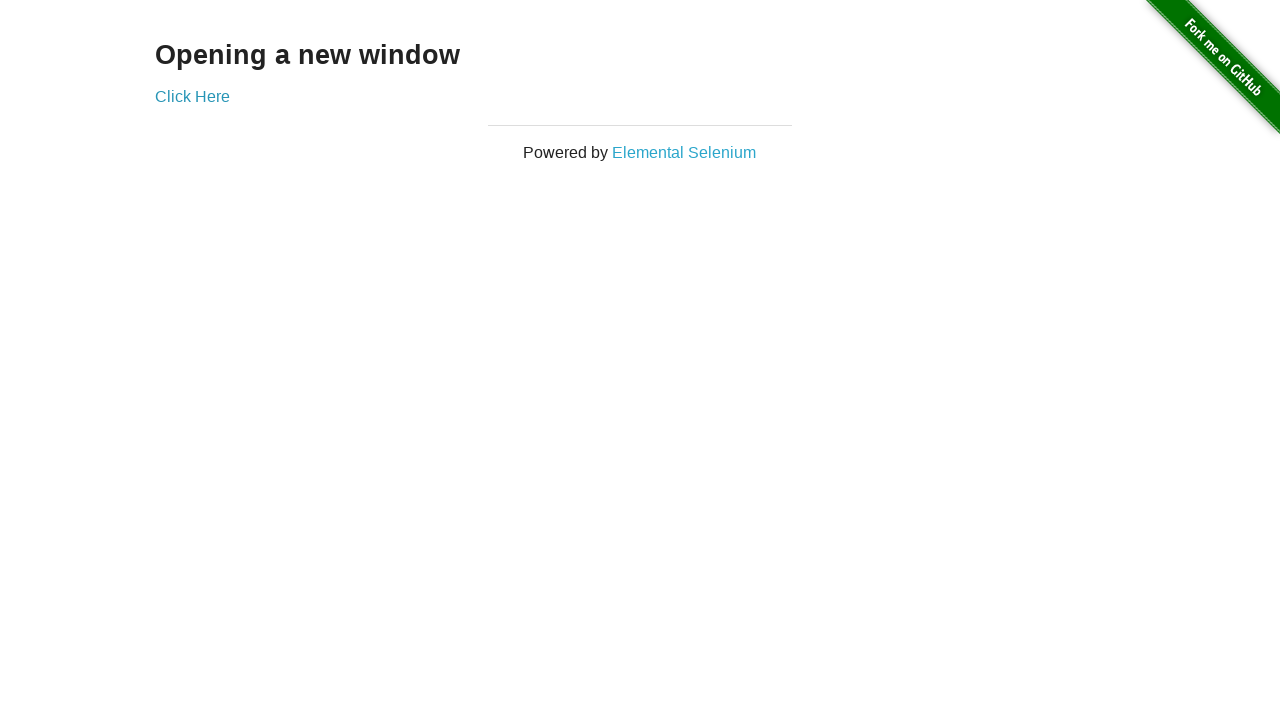

Clicked 'Click Here' link and opened new window (iteration 2) at (192, 96) on text=Click Here
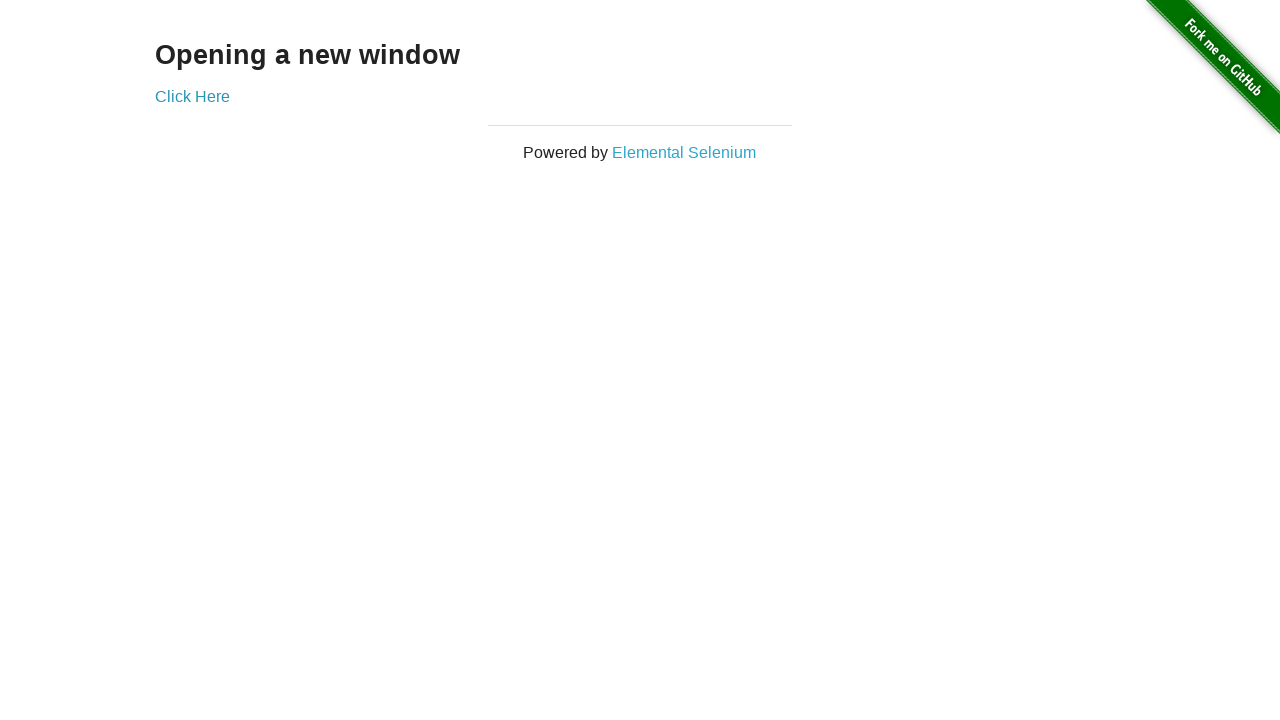

Closed the window from iteration 2
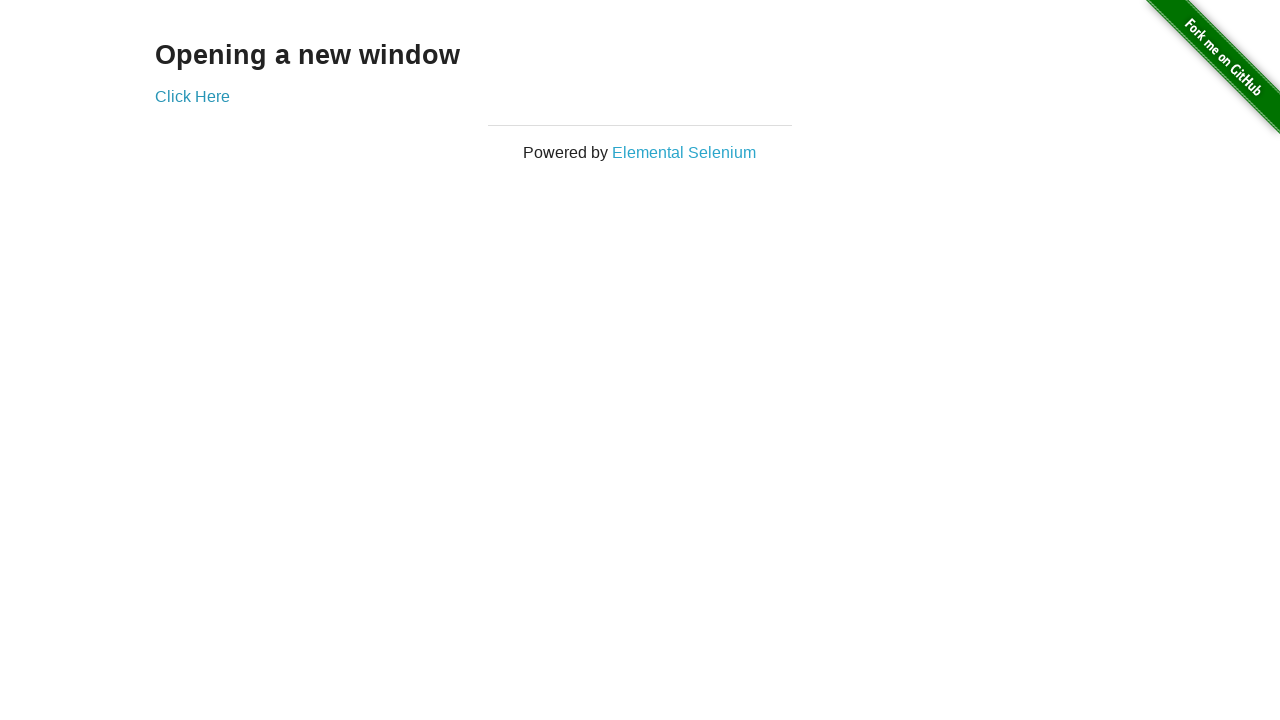

Clicked 'Click Here' link and opened new window (iteration 3) at (192, 96) on text=Click Here
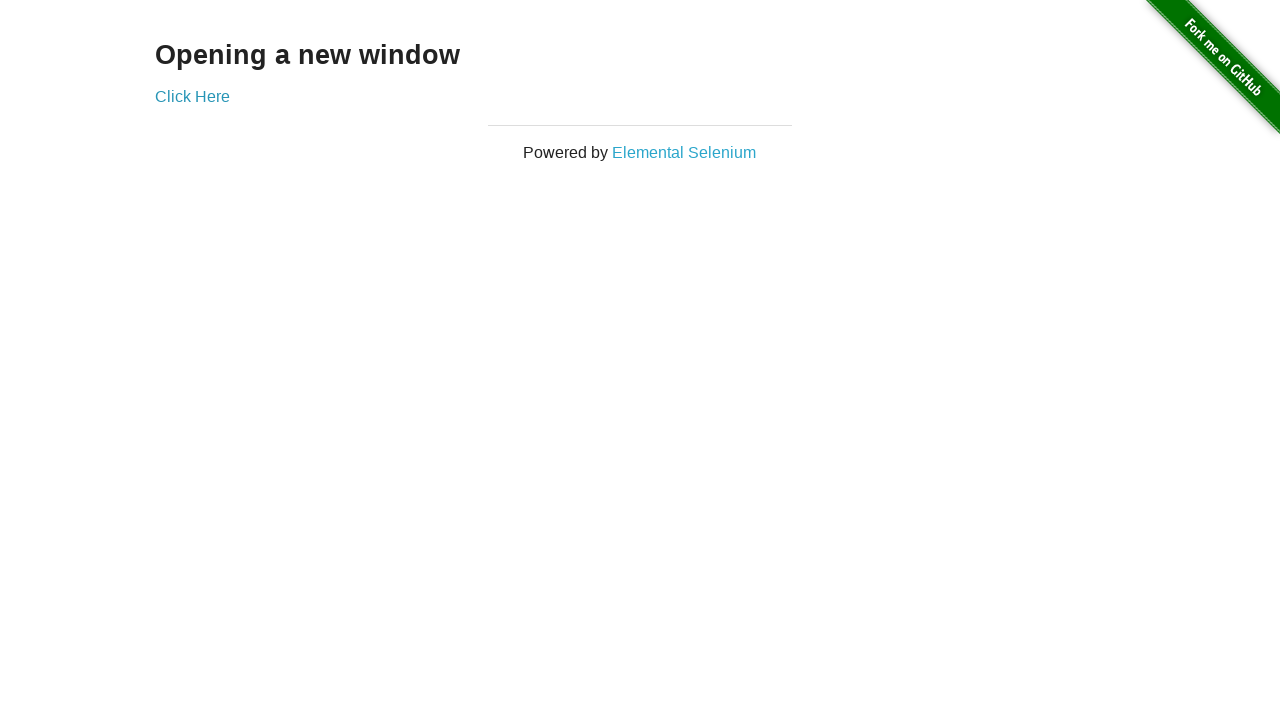

Closed the window from iteration 3
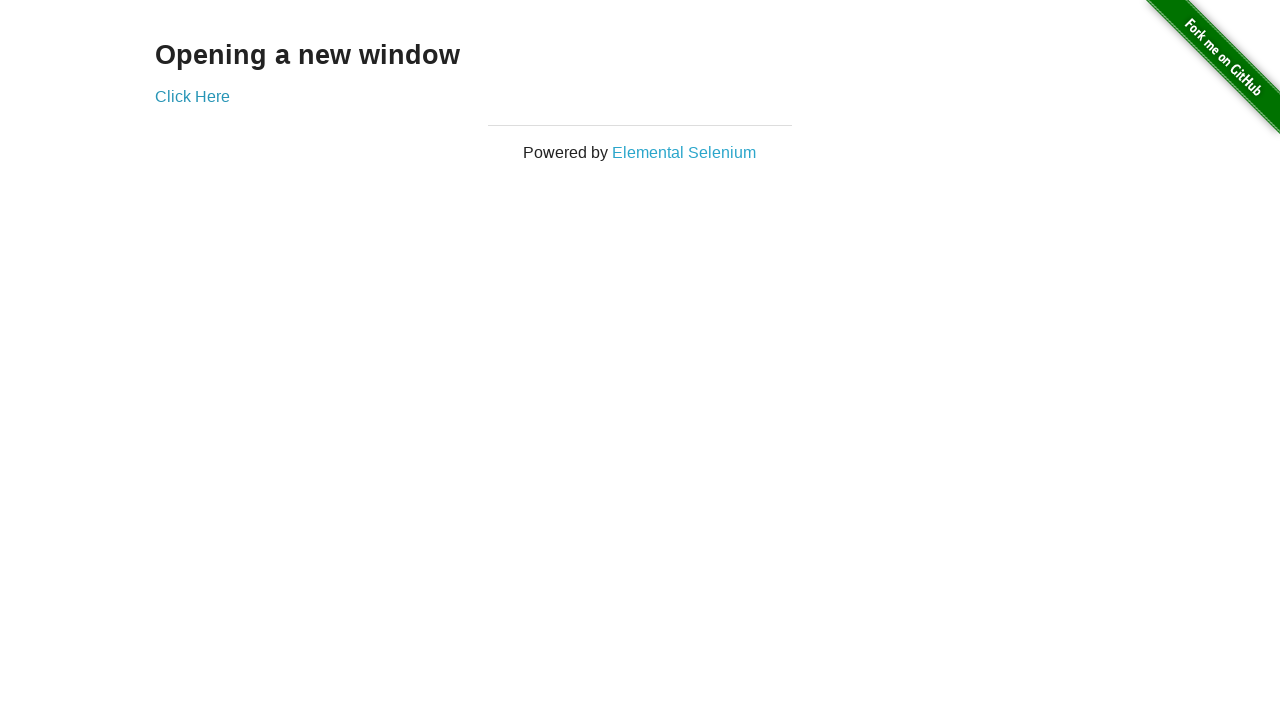

Clicked 'Click Here' link and opened new window (iteration 4) at (192, 96) on text=Click Here
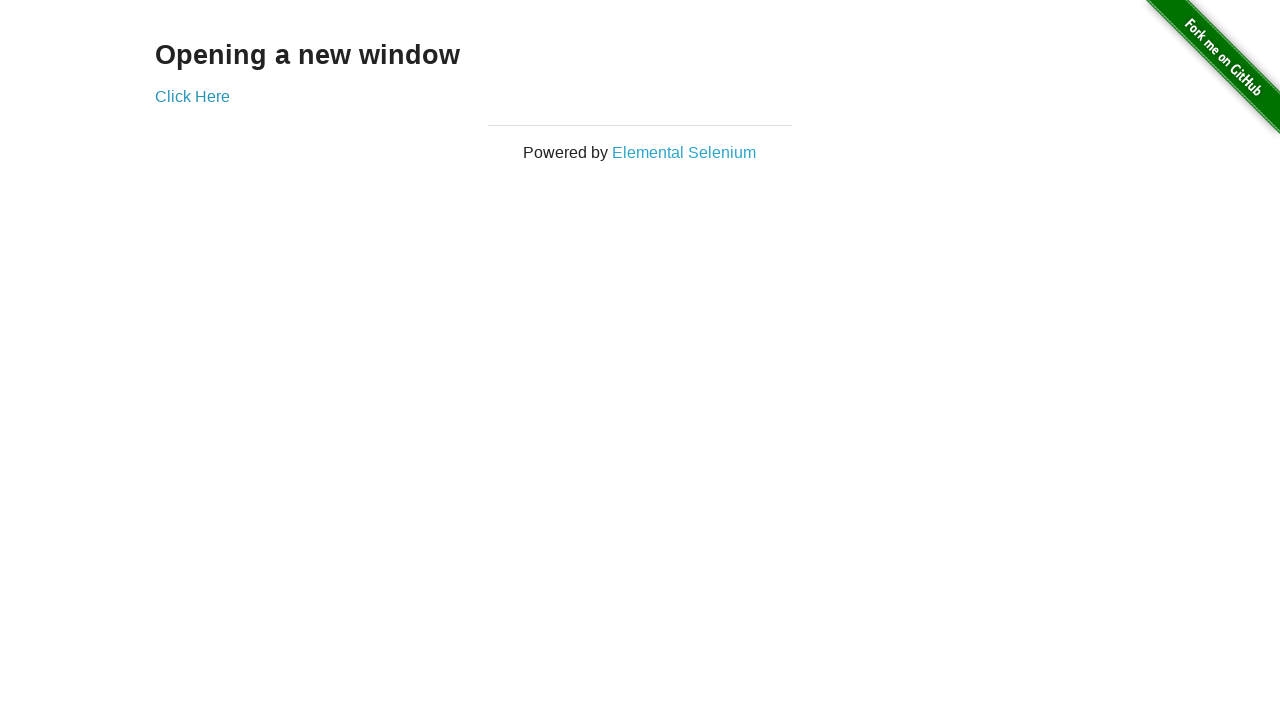

Closed the window from iteration 4
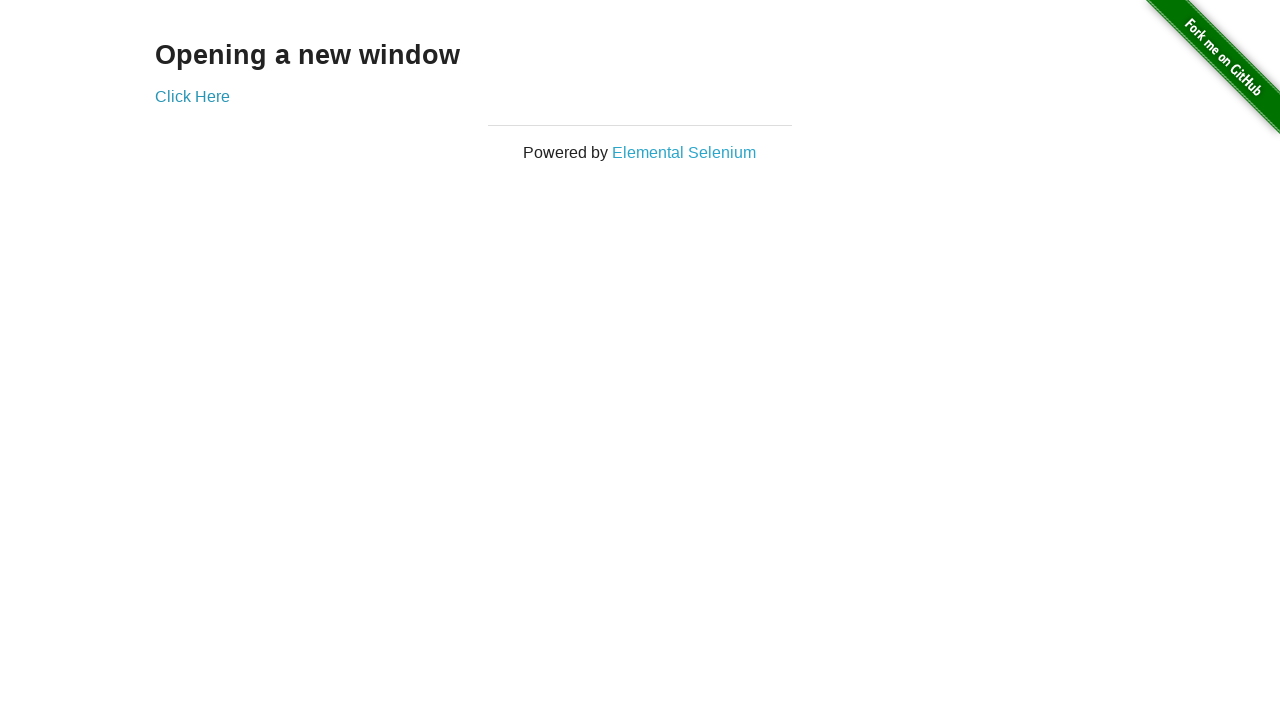

Clicked 'Click Here' link and opened new window (iteration 5) at (192, 96) on text=Click Here
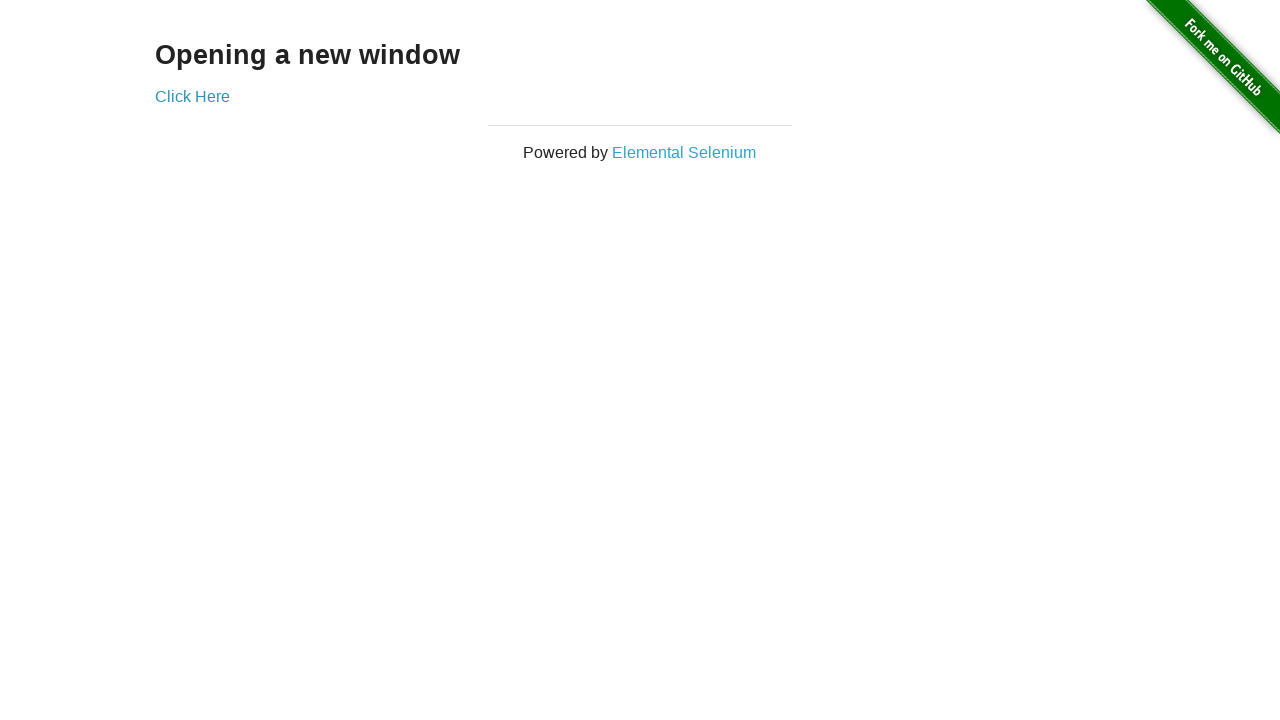

Closed the window from iteration 5
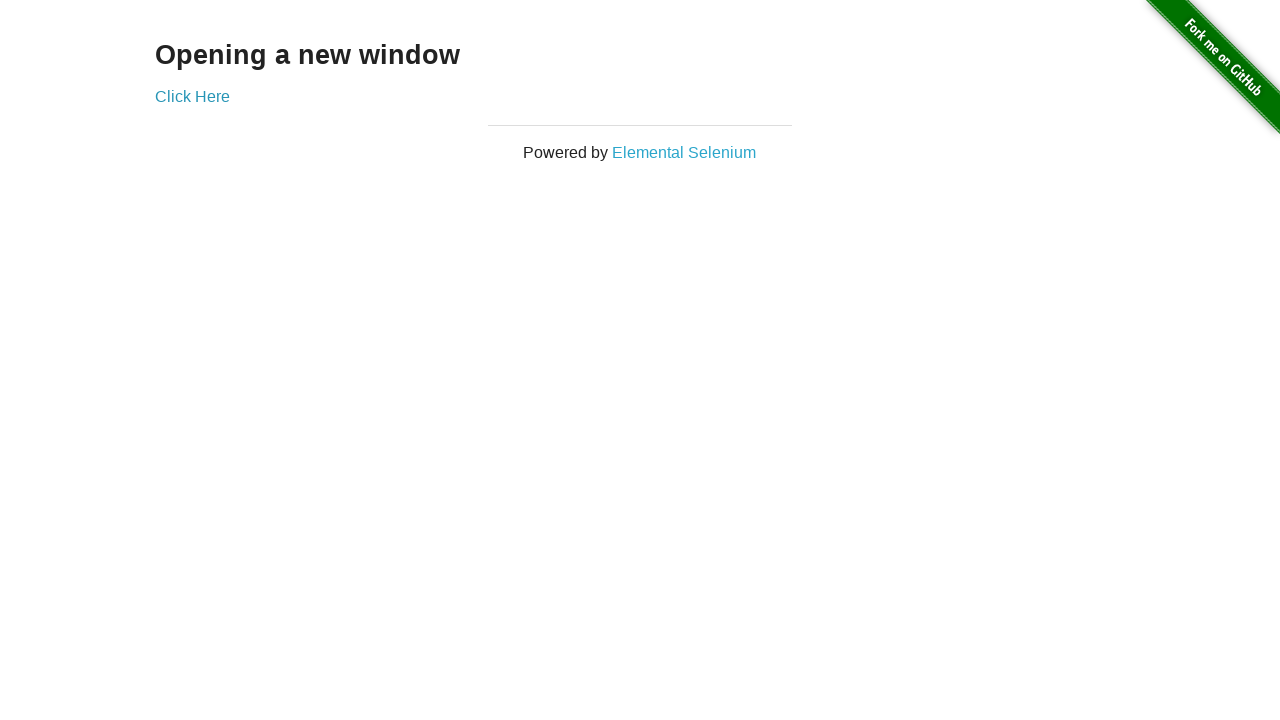

Clicked 'Click Here' link and opened new window (iteration 6) at (192, 96) on text=Click Here
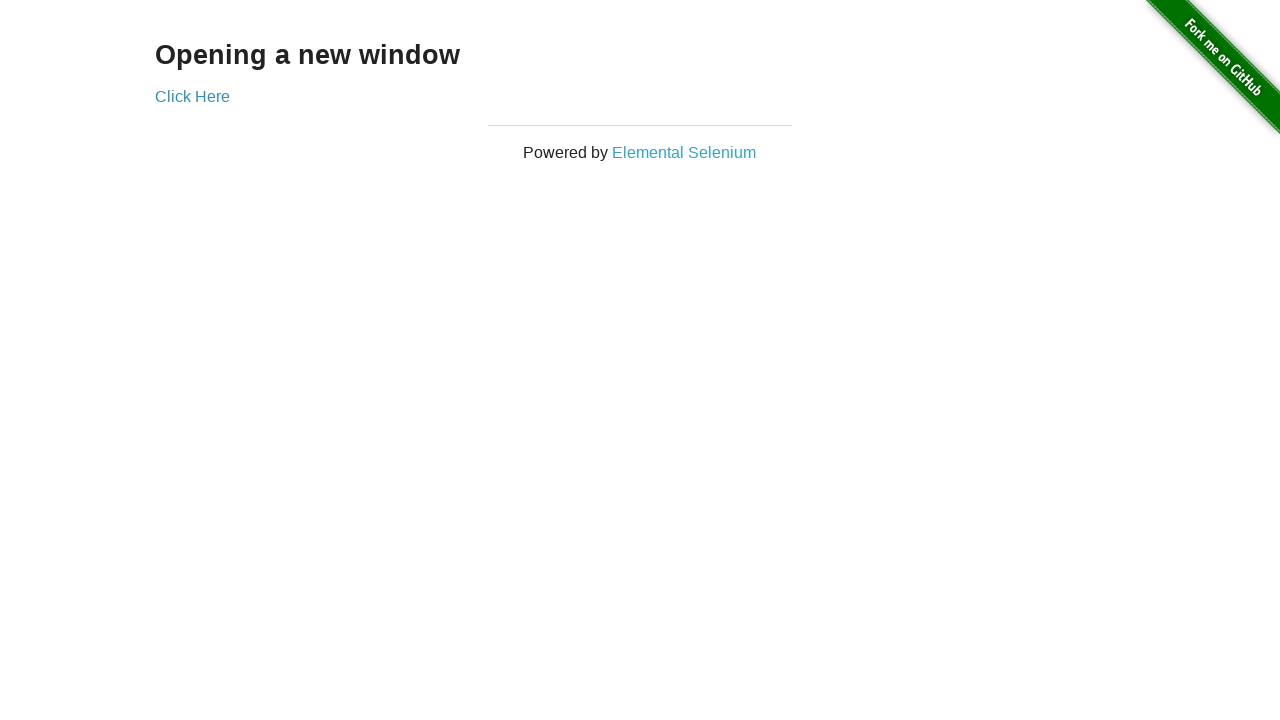

Closed the window from iteration 6
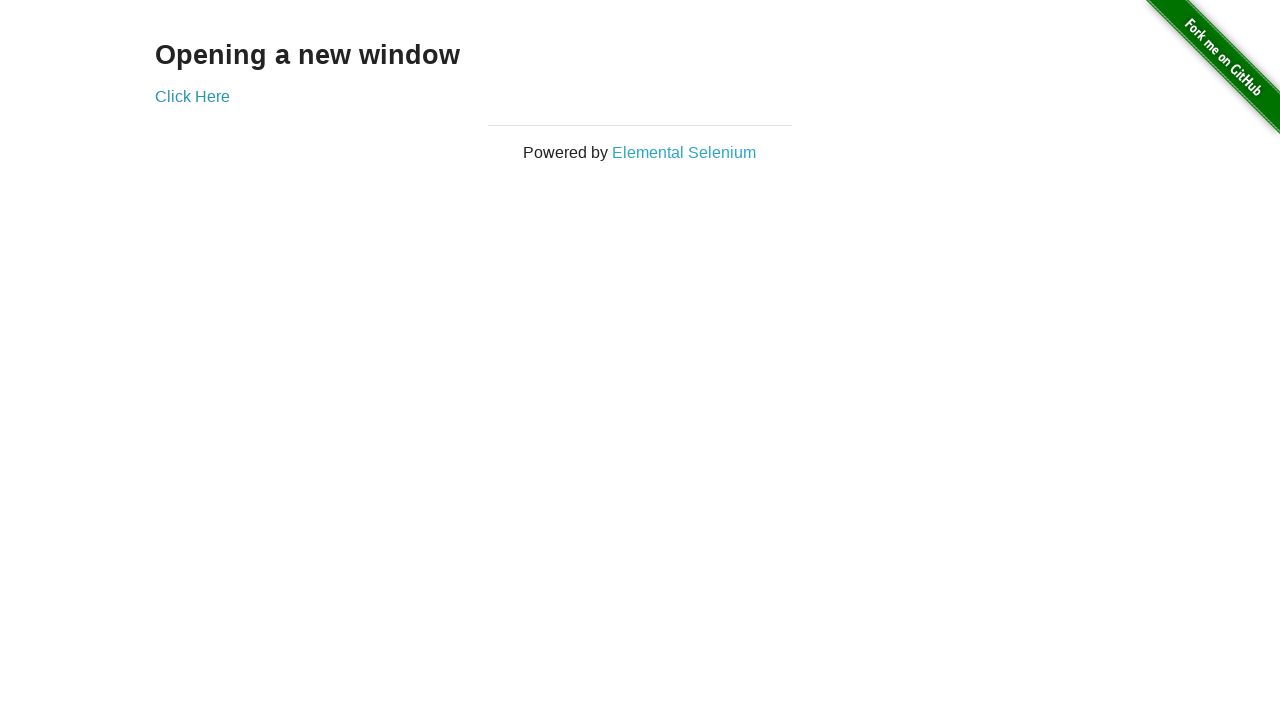

Clicked 'Click Here' link and opened new window (iteration 7) at (192, 96) on text=Click Here
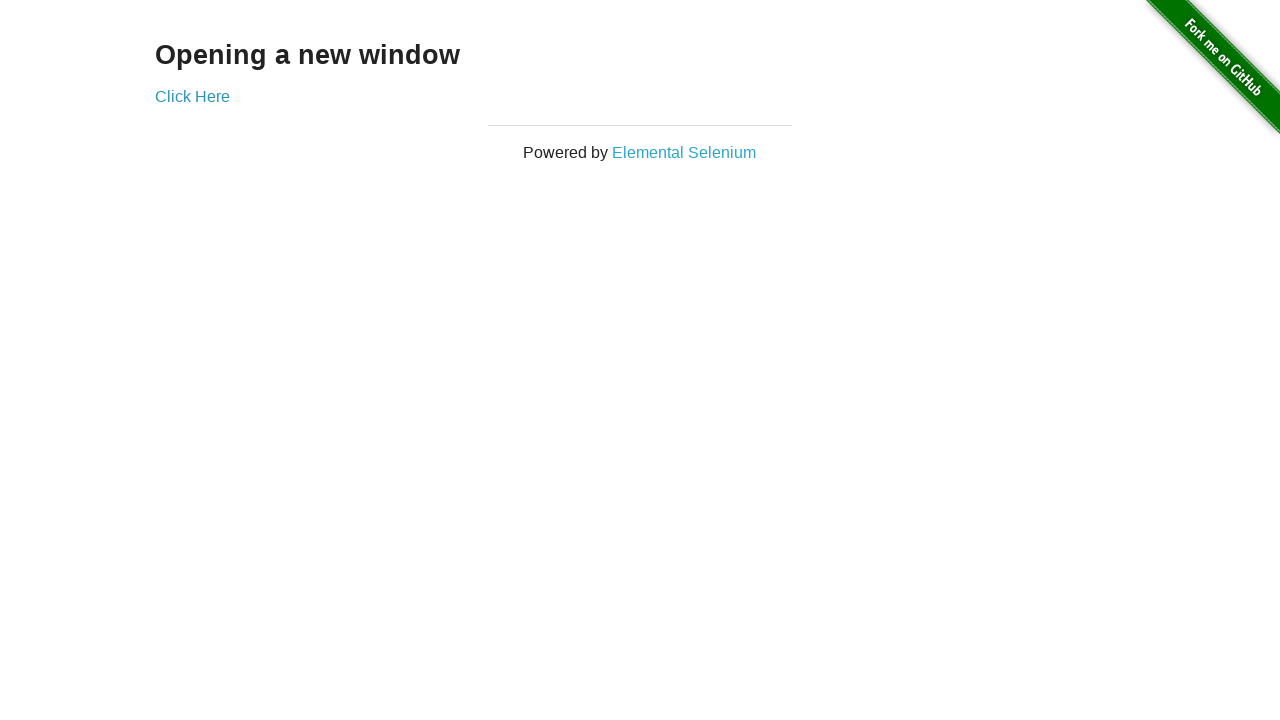

Closed the window from iteration 7
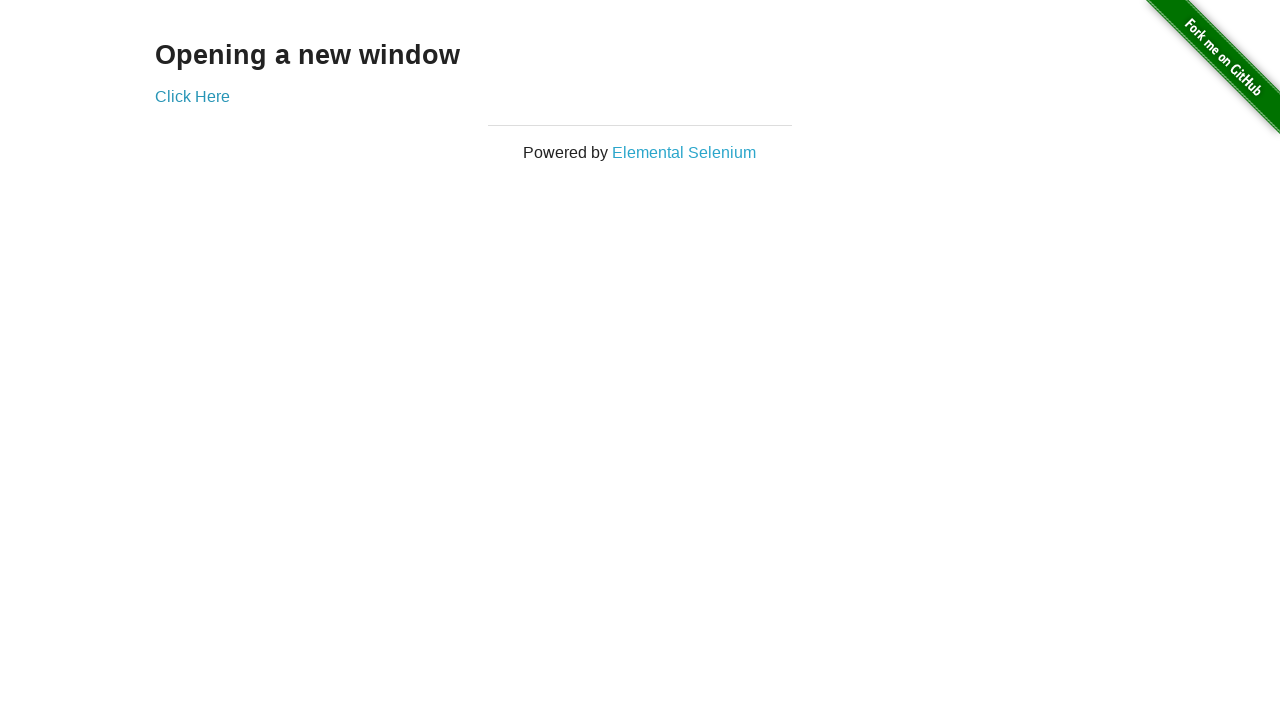

Clicked 'Click Here' link and opened new window (iteration 8) at (192, 96) on text=Click Here
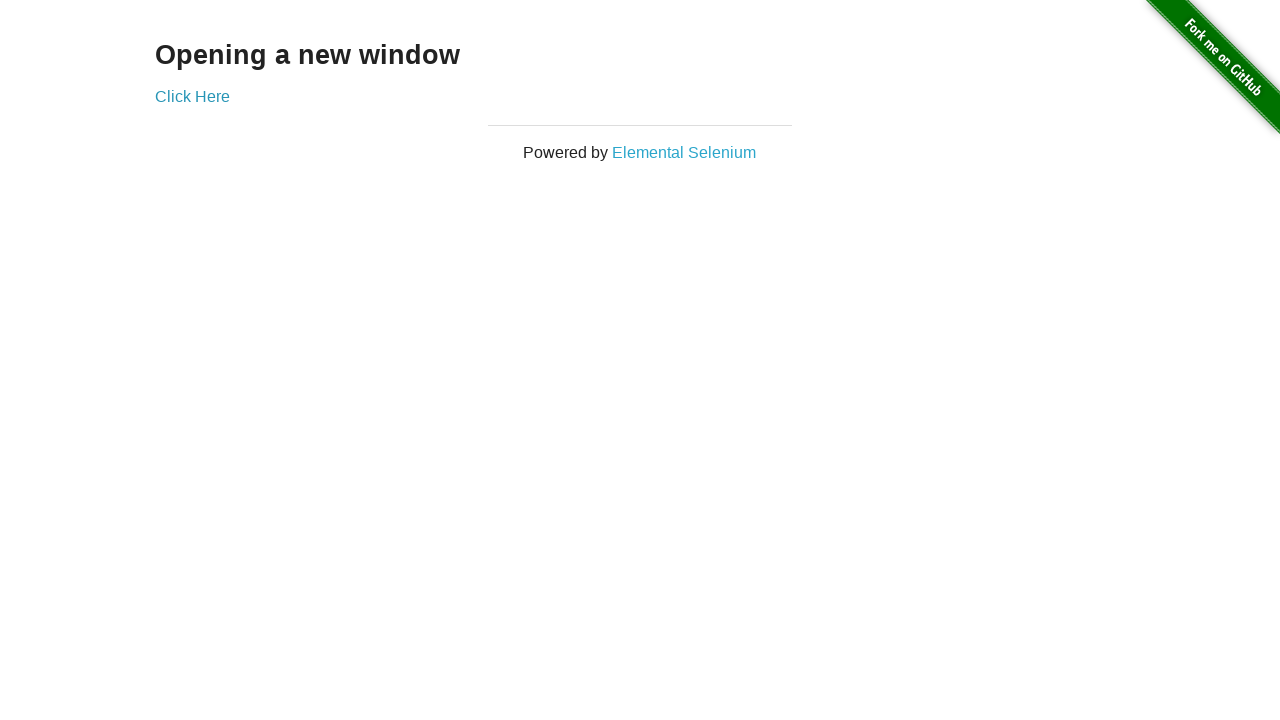

Closed the window from iteration 8
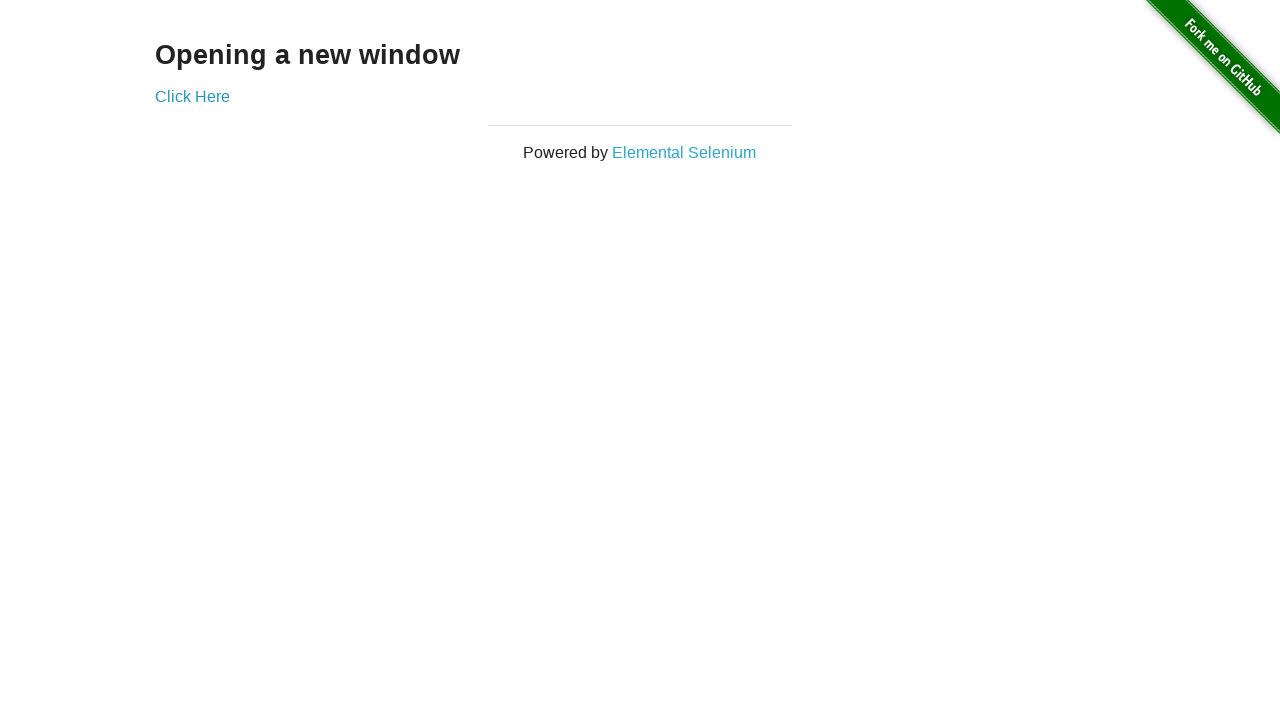

Clicked 'Click Here' link and opened new window (iteration 9) at (192, 96) on text=Click Here
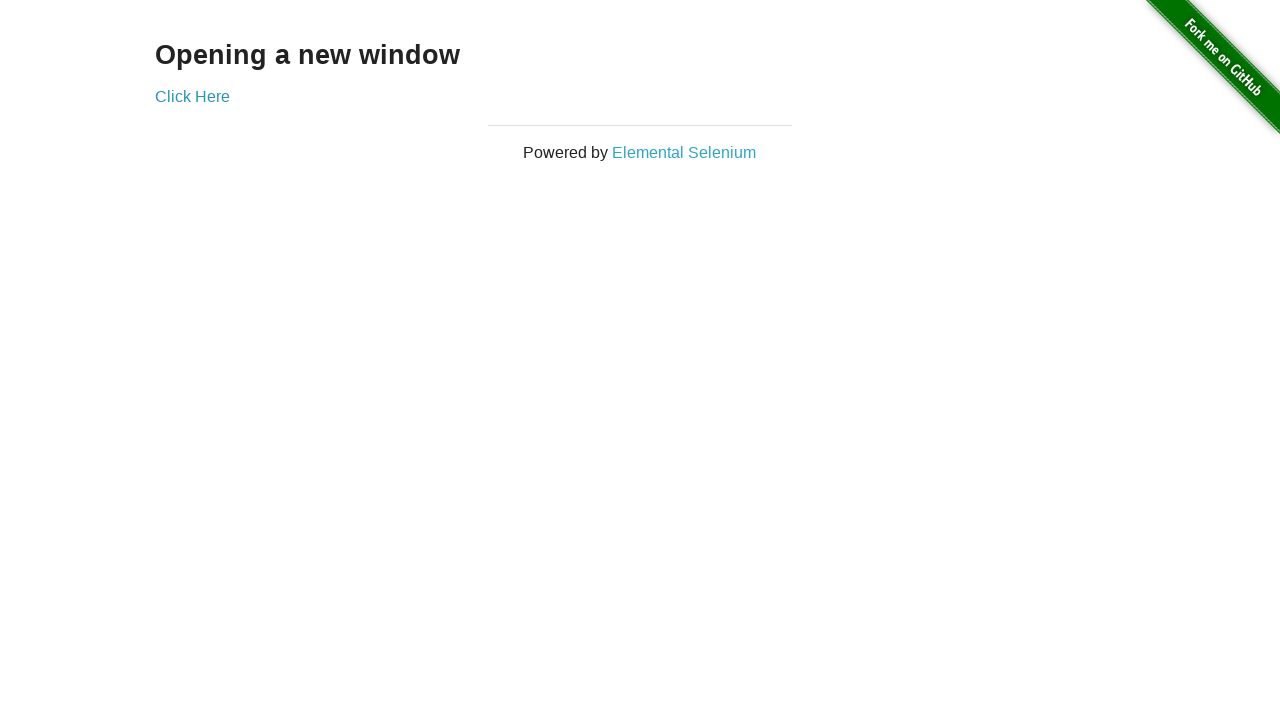

Closed the window from iteration 9
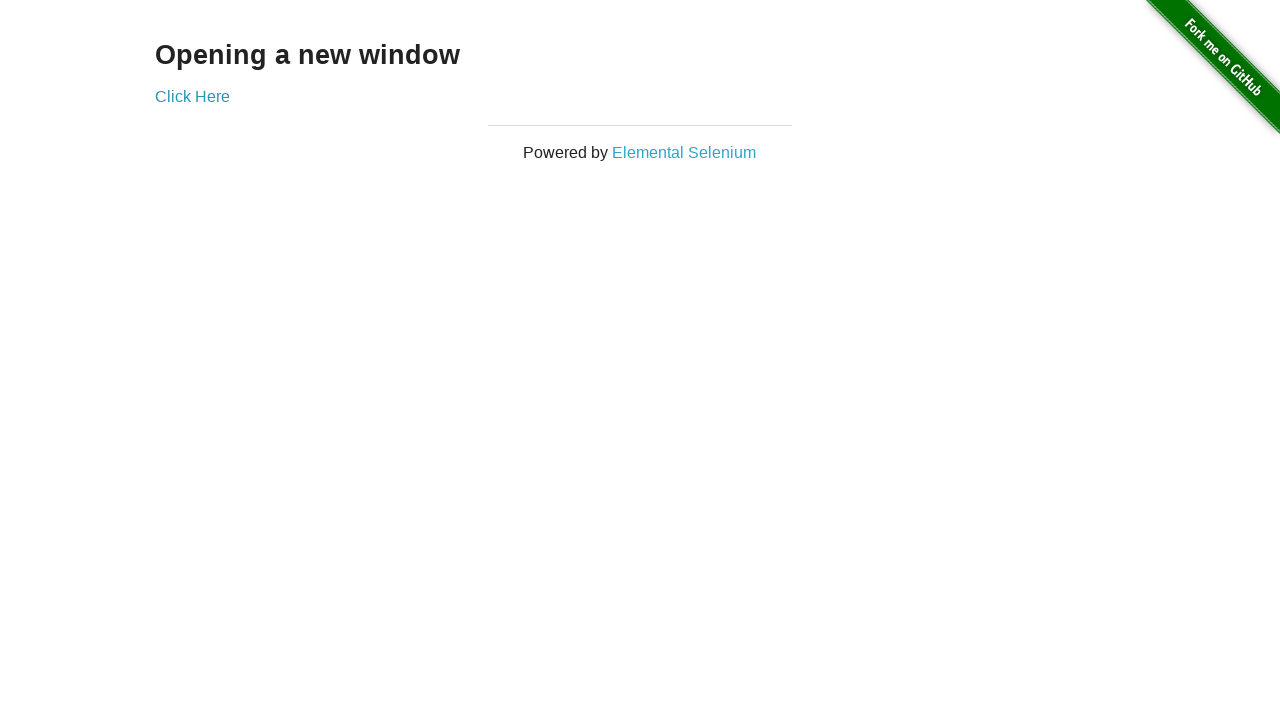

Clicked 'Click Here' link and opened new window (iteration 10) at (192, 96) on text=Click Here
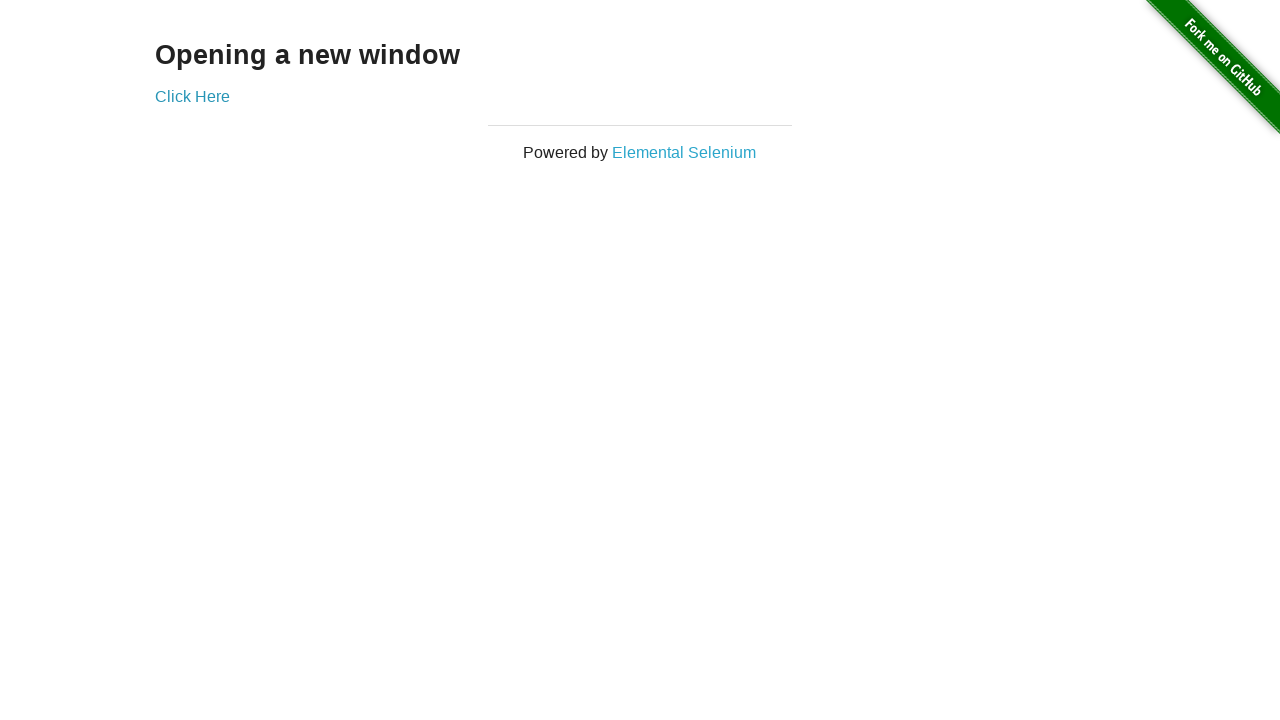

Closed the window from iteration 10
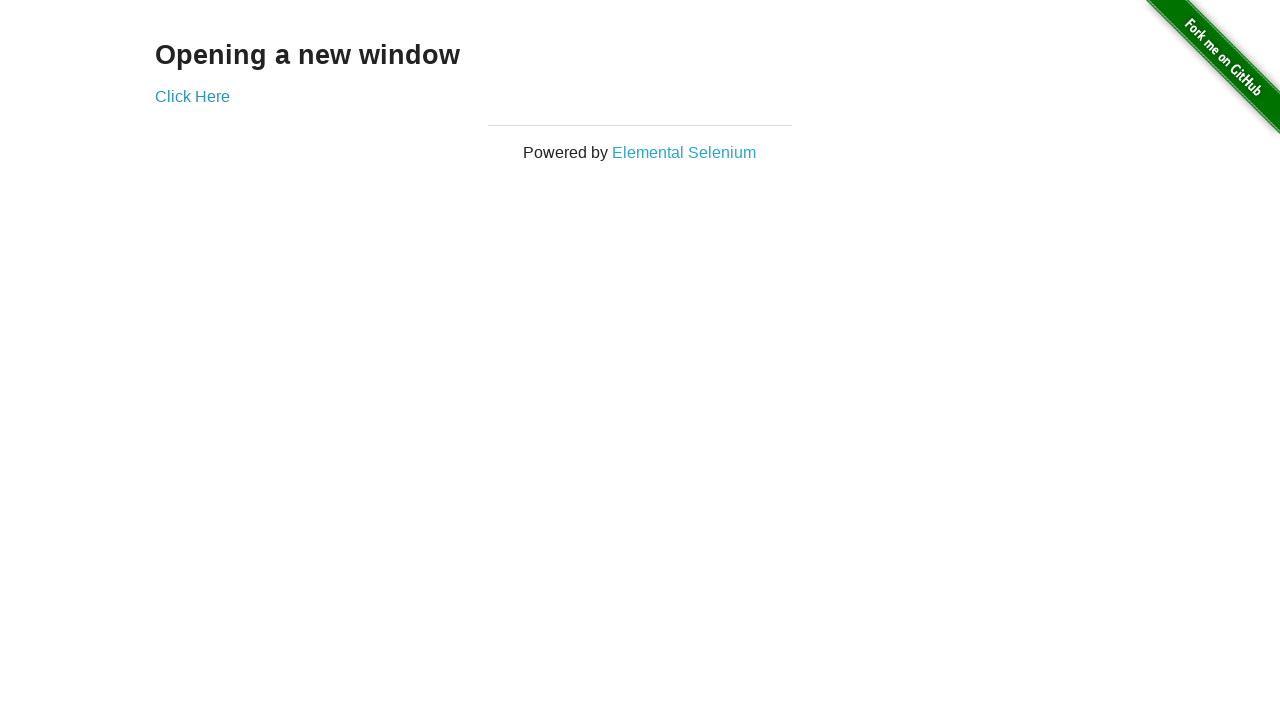

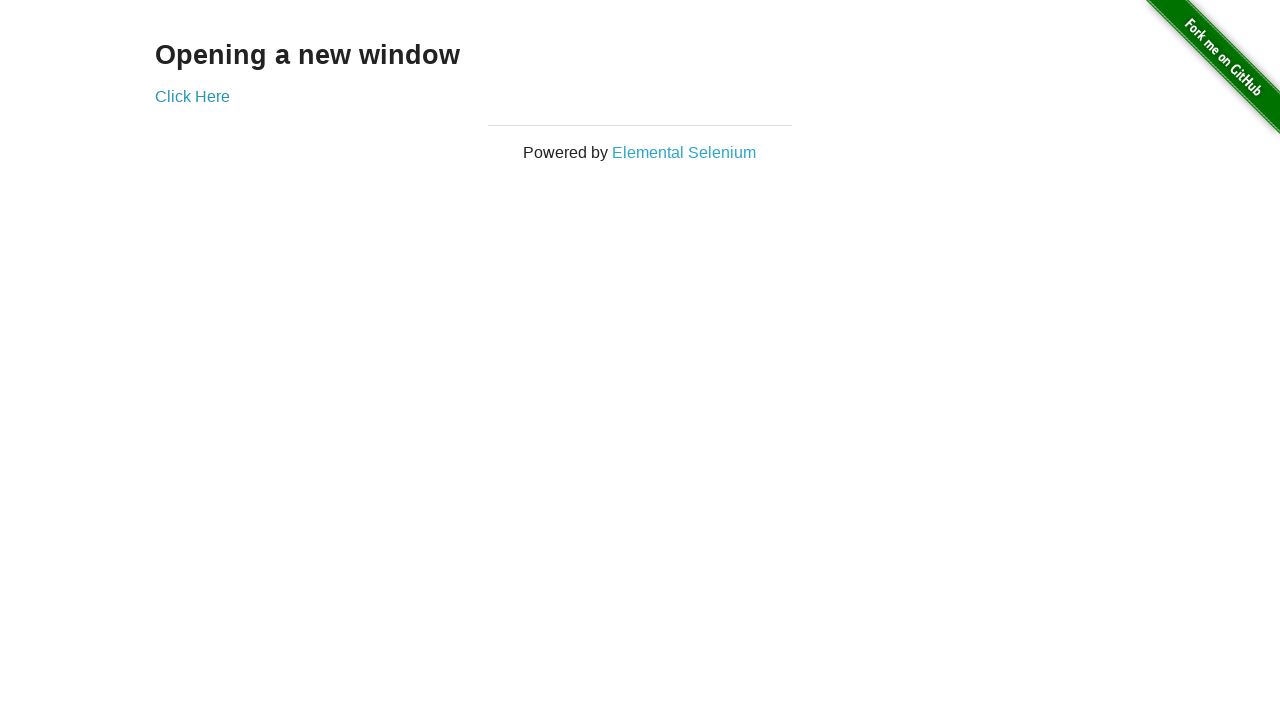